Tests JavaScript alert handling by clicking a button to trigger an alert, accepting the alert, and verifying the result message on the page.

Starting URL: http://the-internet.herokuapp.com/javascript_alerts

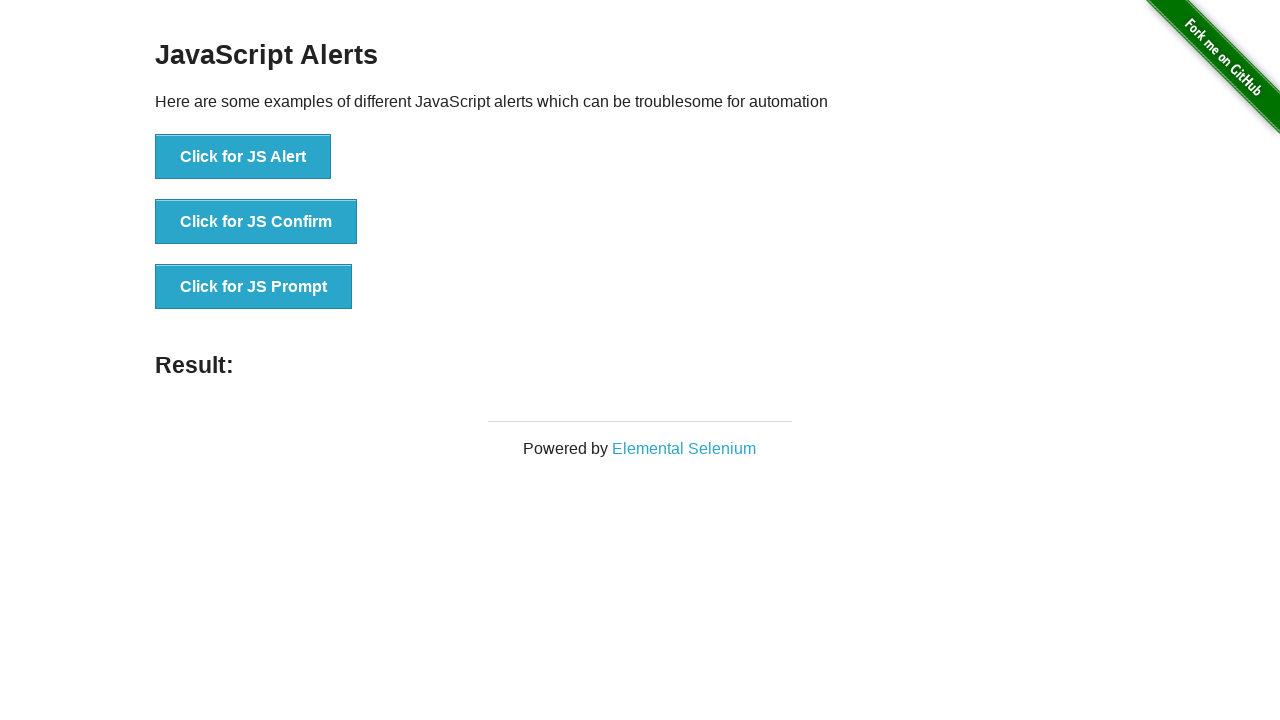

Clicked the first button to trigger JavaScript alert at (243, 157) on ul > li:nth-child(1) > button
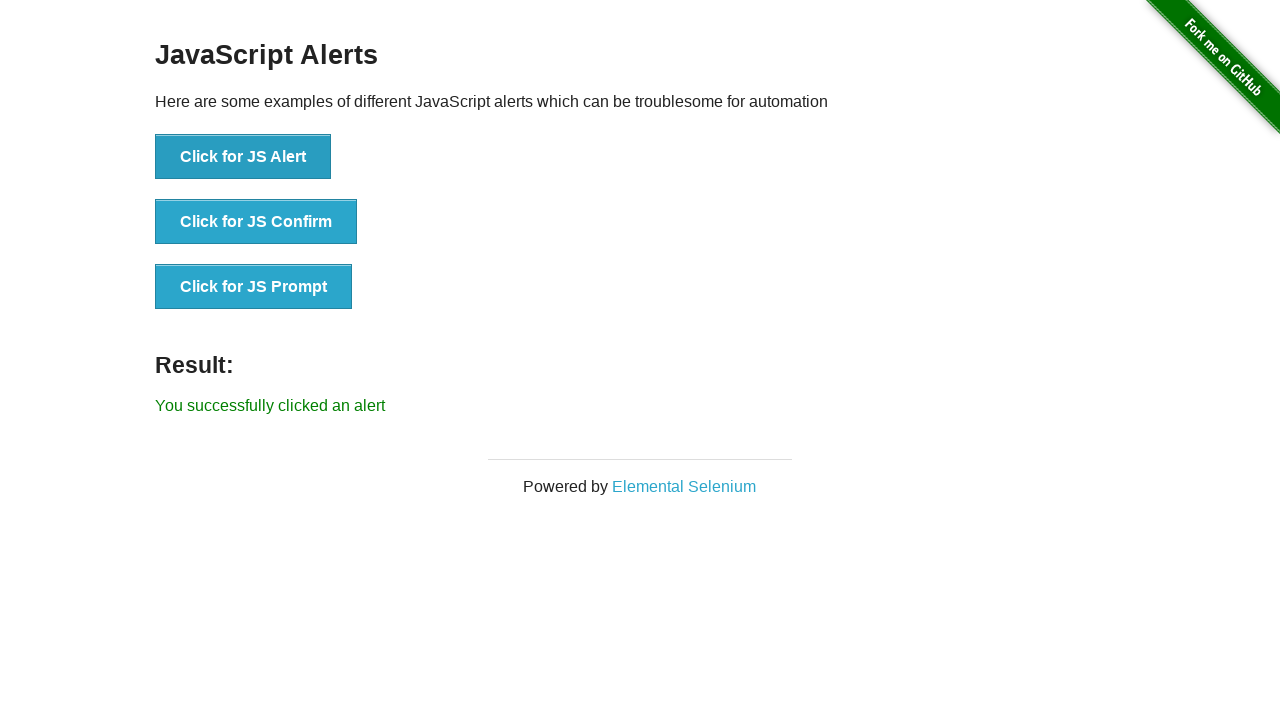

Set up dialog handler to accept alerts
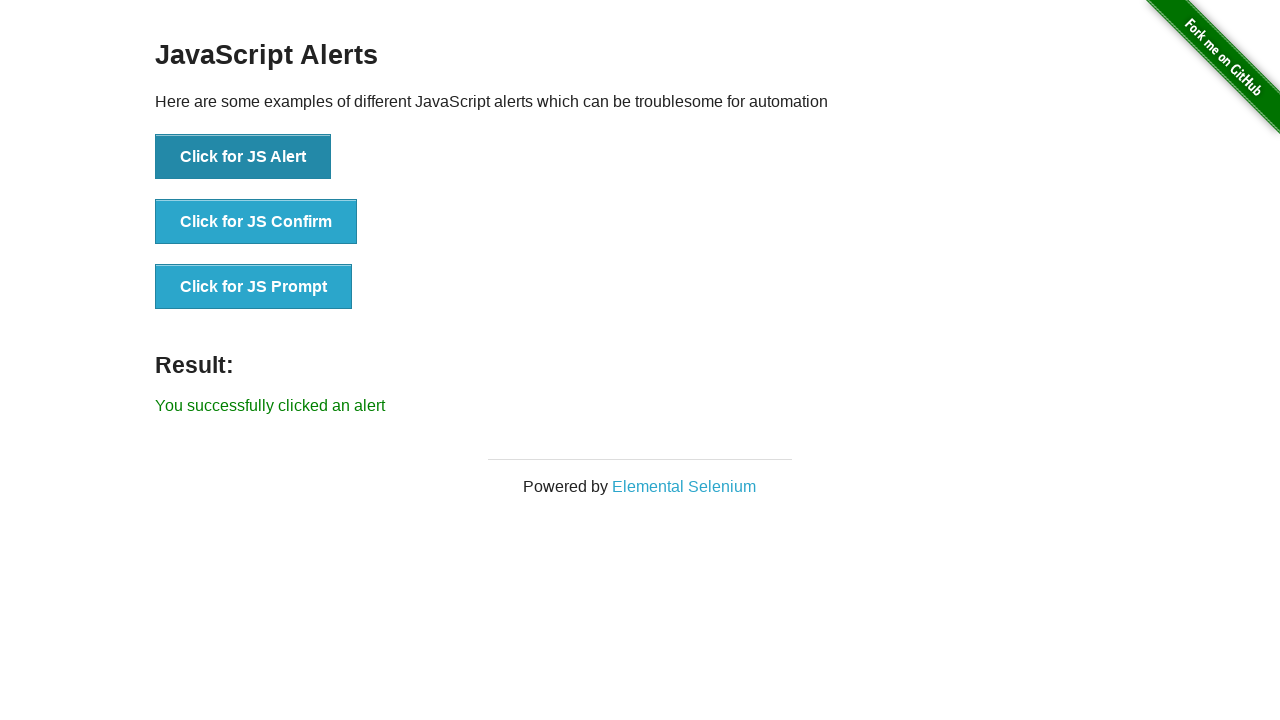

Clicked the first button again to trigger alert with handler active at (243, 157) on ul > li:nth-child(1) > button
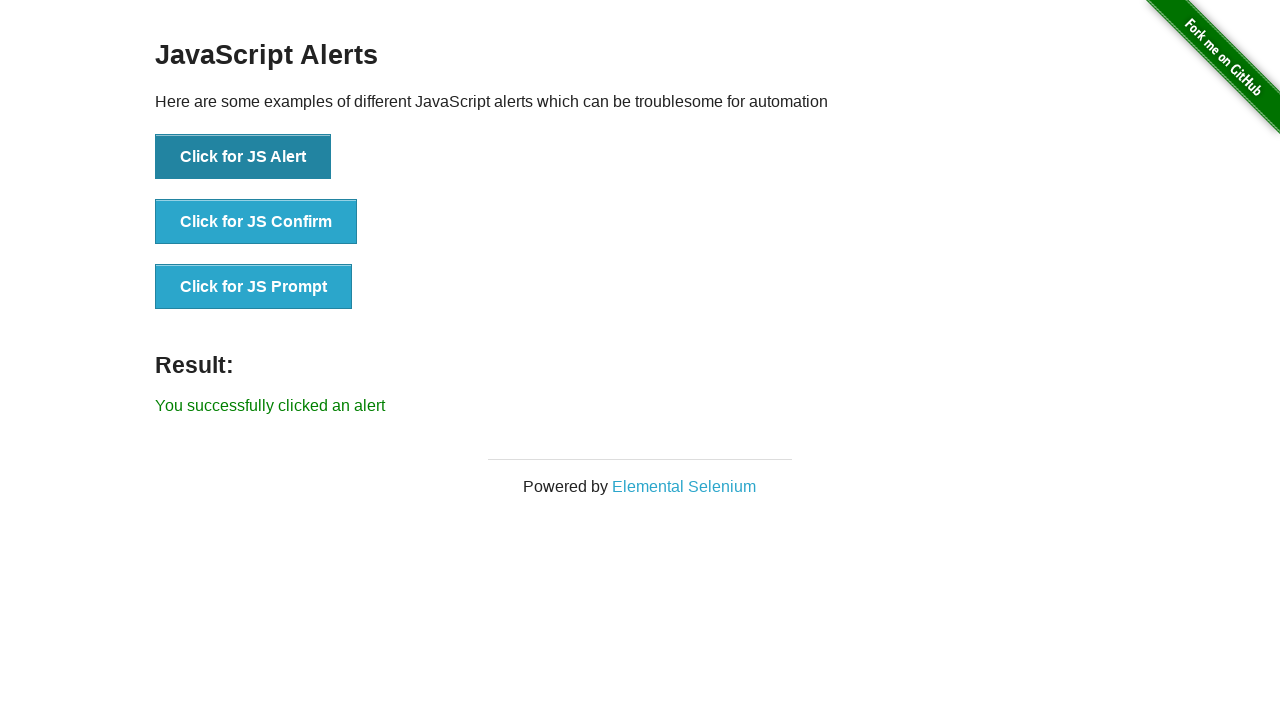

Waited for result message to appear
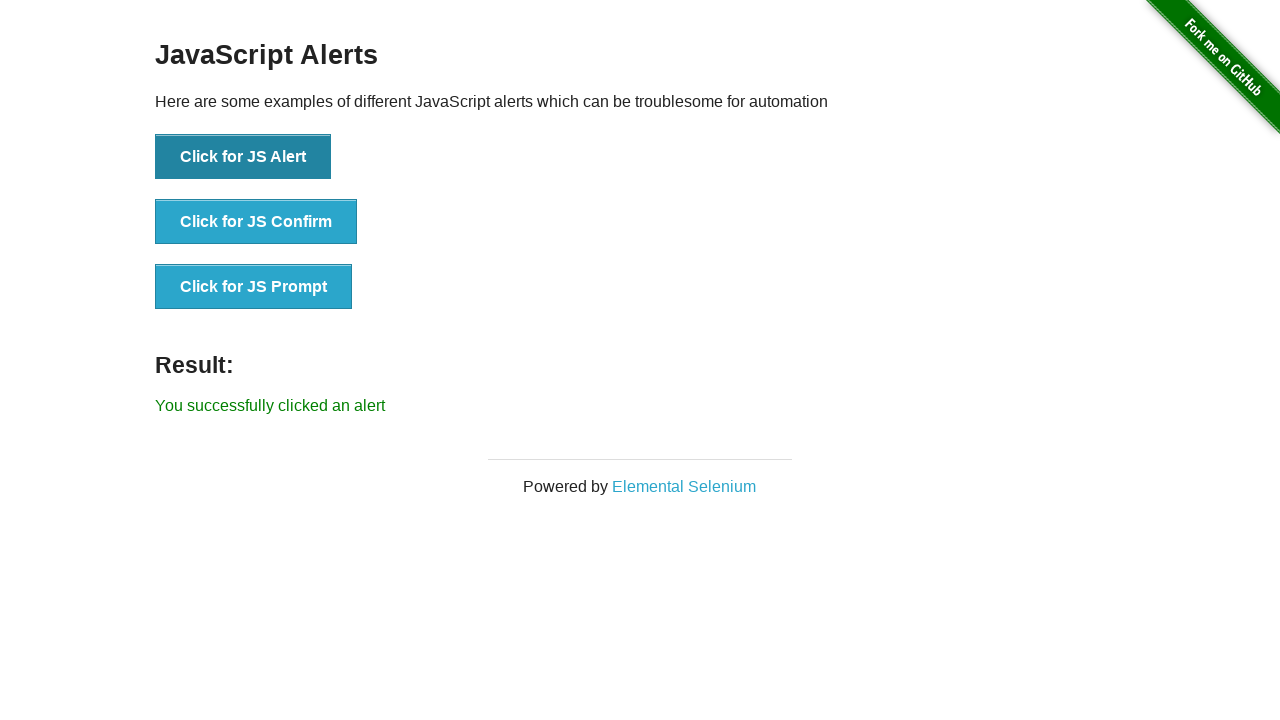

Retrieved result message text
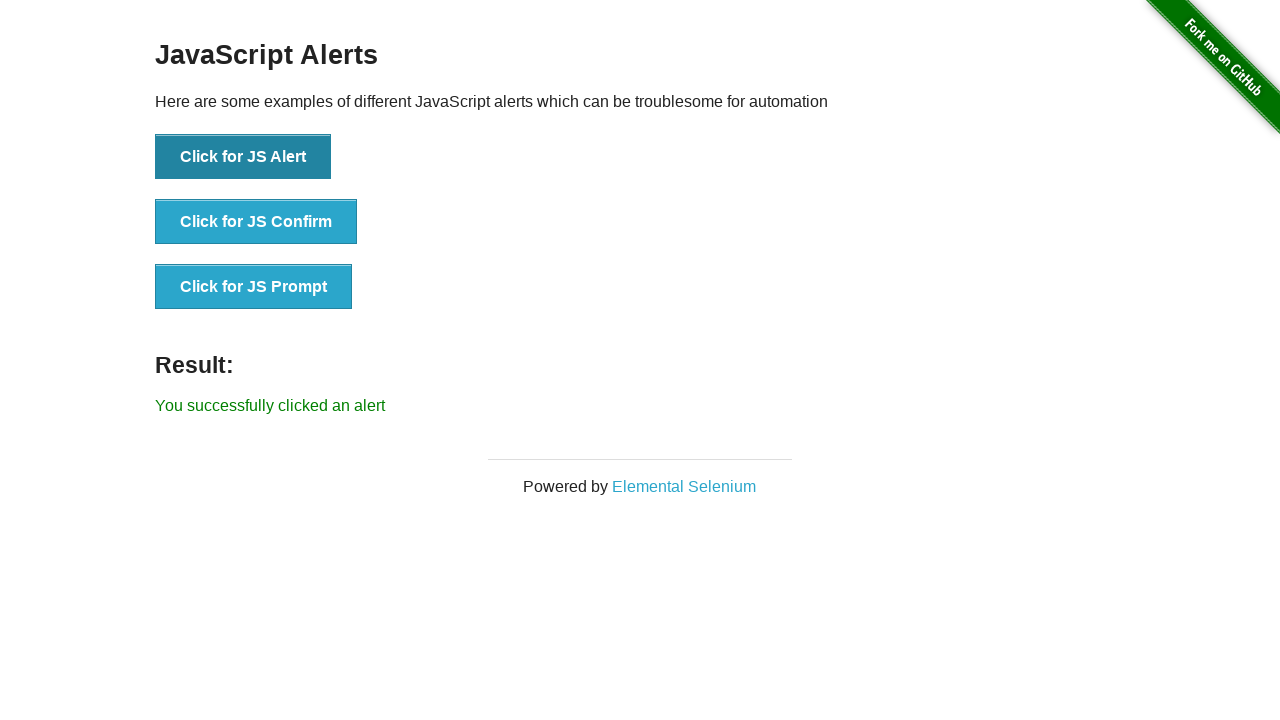

Verified result message matches expected text: 'You successfully clicked an alert'
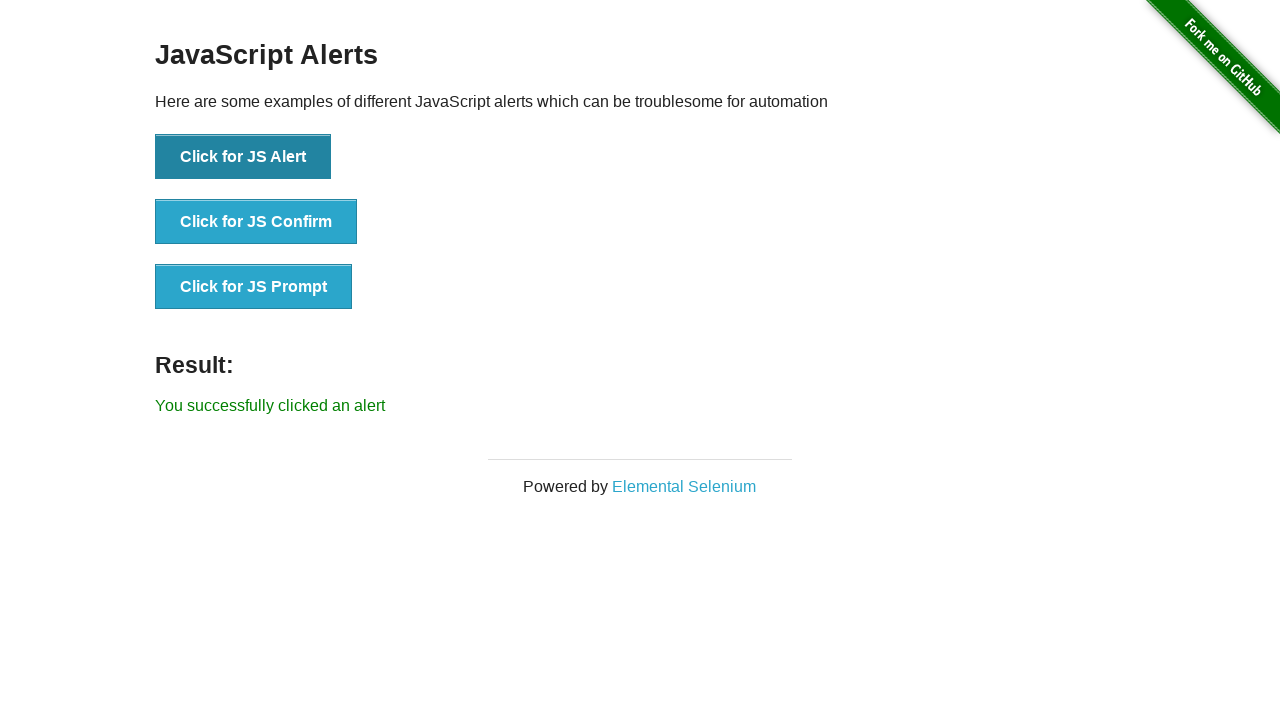

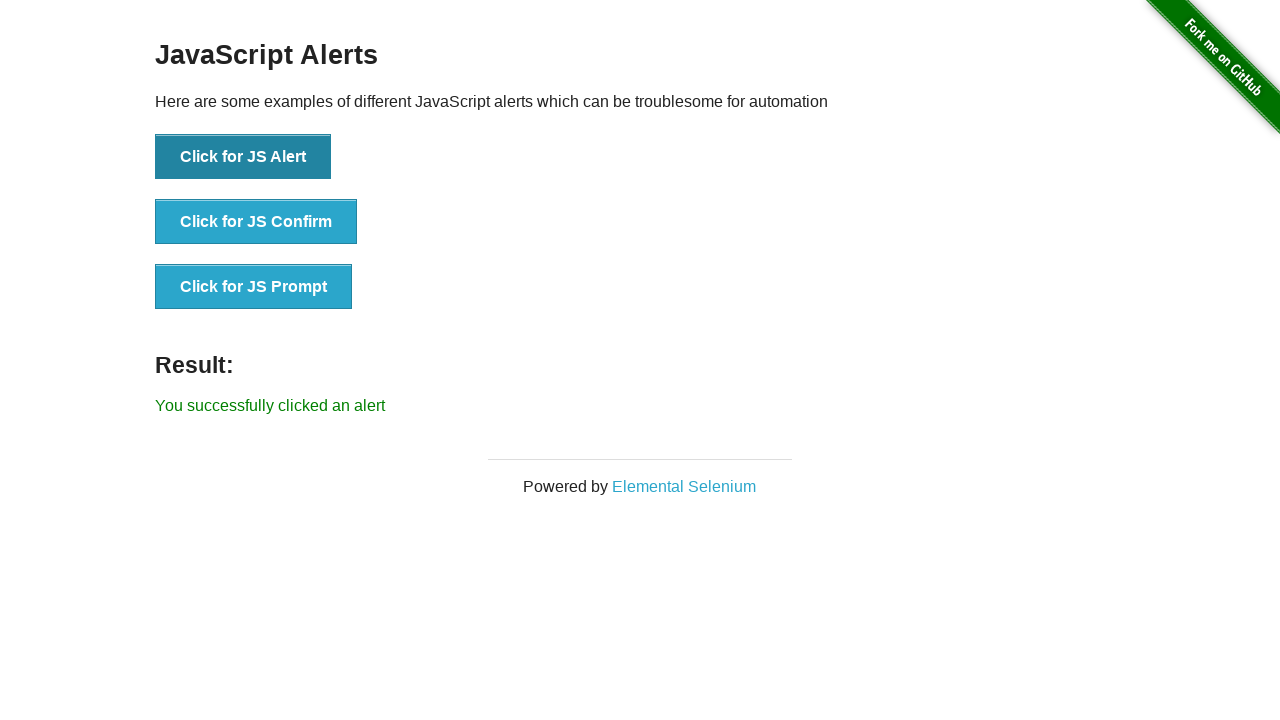